Tests right-click context menu functionality by right-clicking an element, hovering over menu item, and clicking it

Starting URL: http://swisnl.github.io/jQuery-contextMenu/demo.html

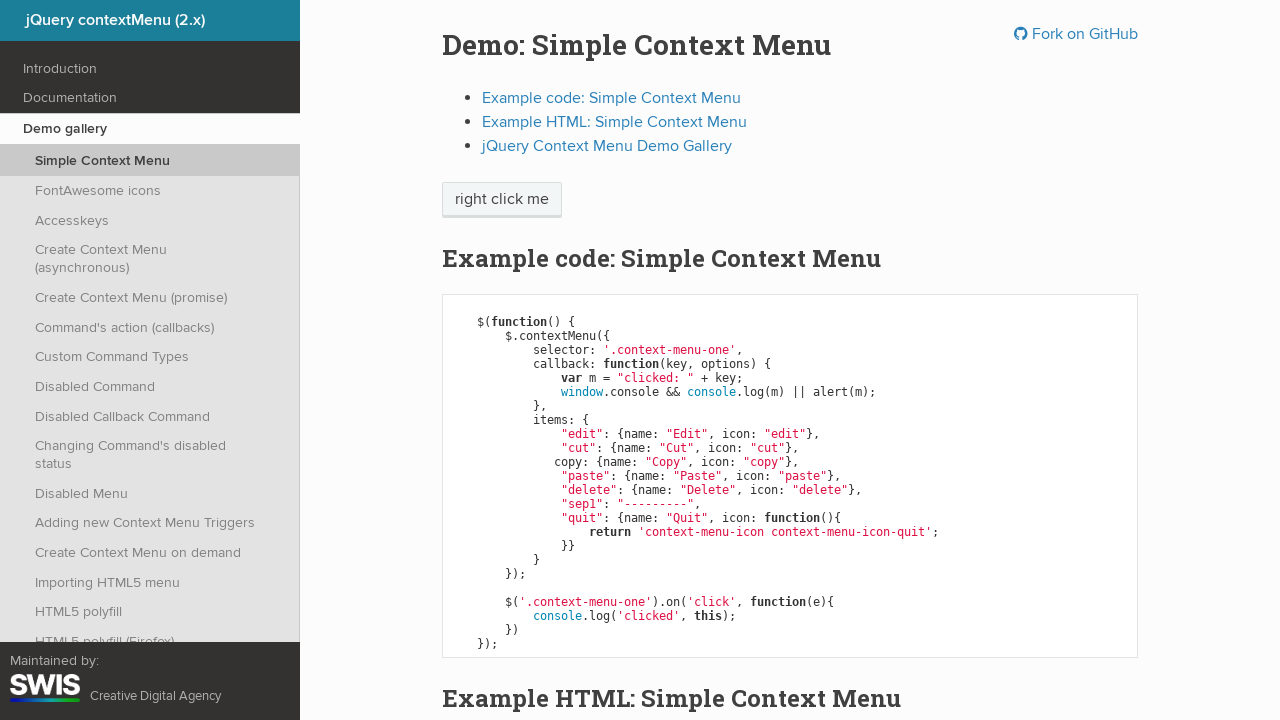

Right-clicked on 'right click me' element to open context menu at (502, 200) on xpath=//span[text()='right click me']
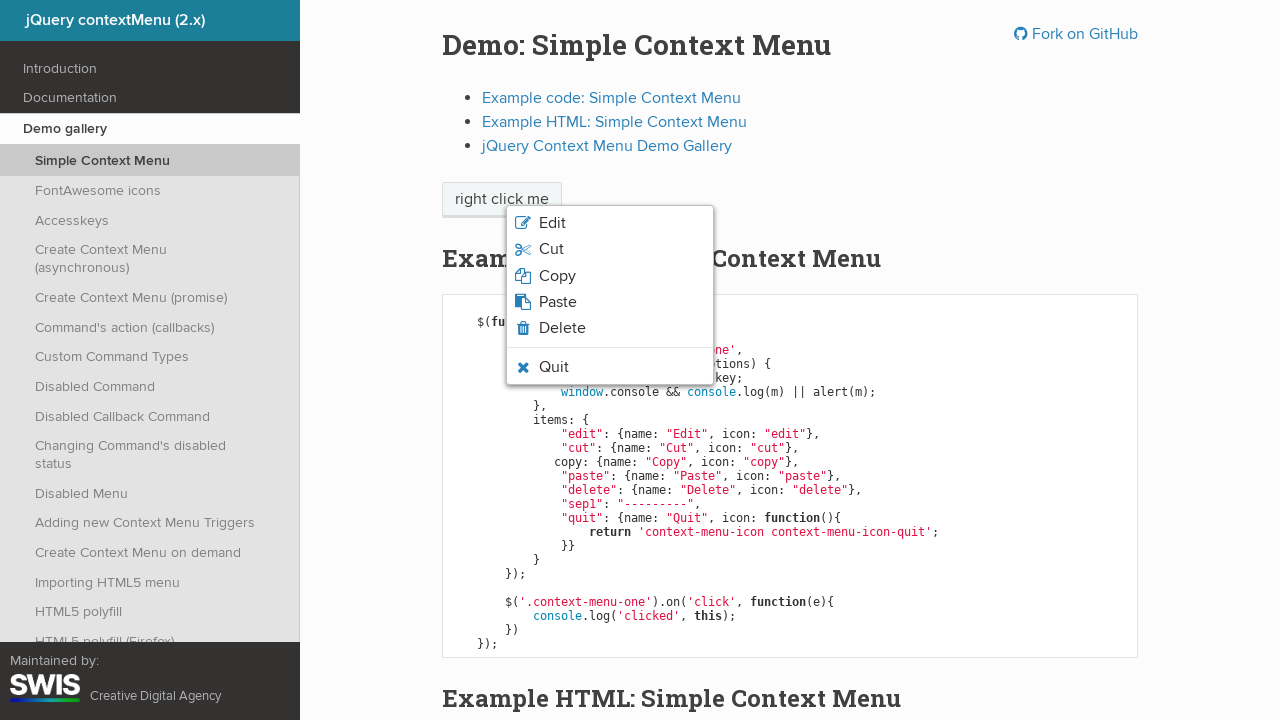

Hovered over Quit option in context menu at (610, 367) on xpath=//li[contains(@class,'context-menu-icon-quit')]
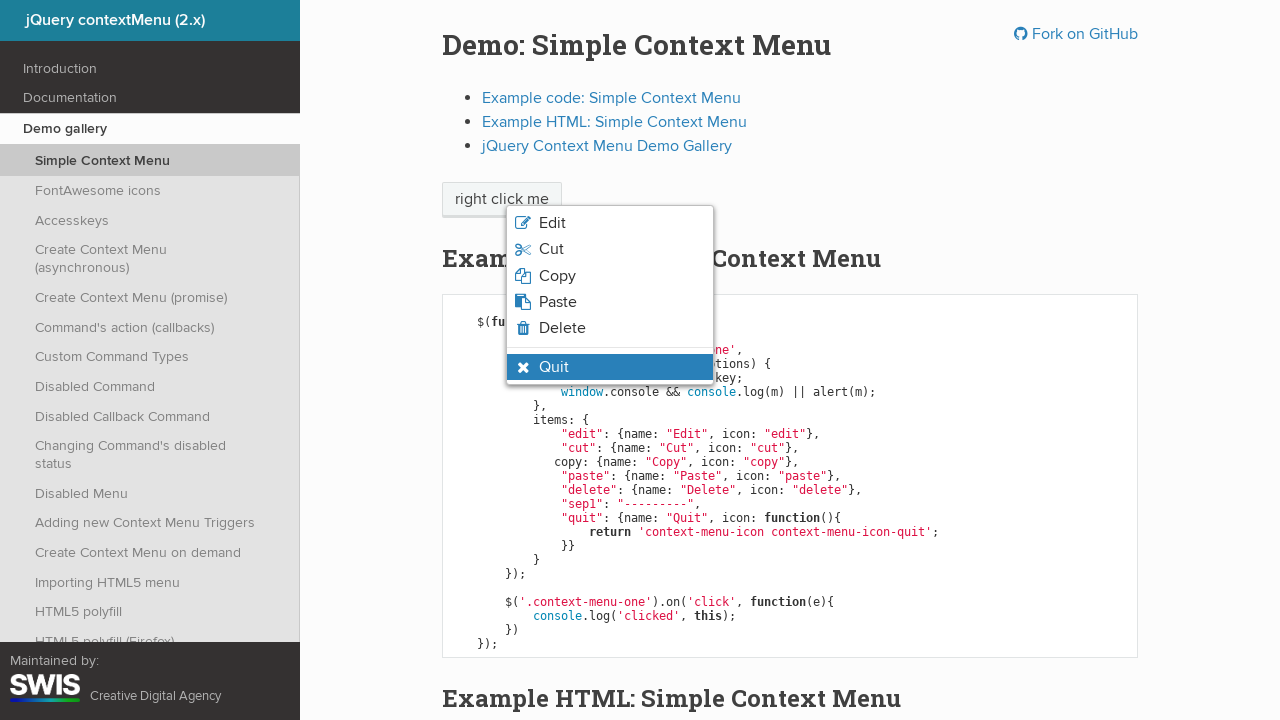

Verified that Quit option has hover state applied
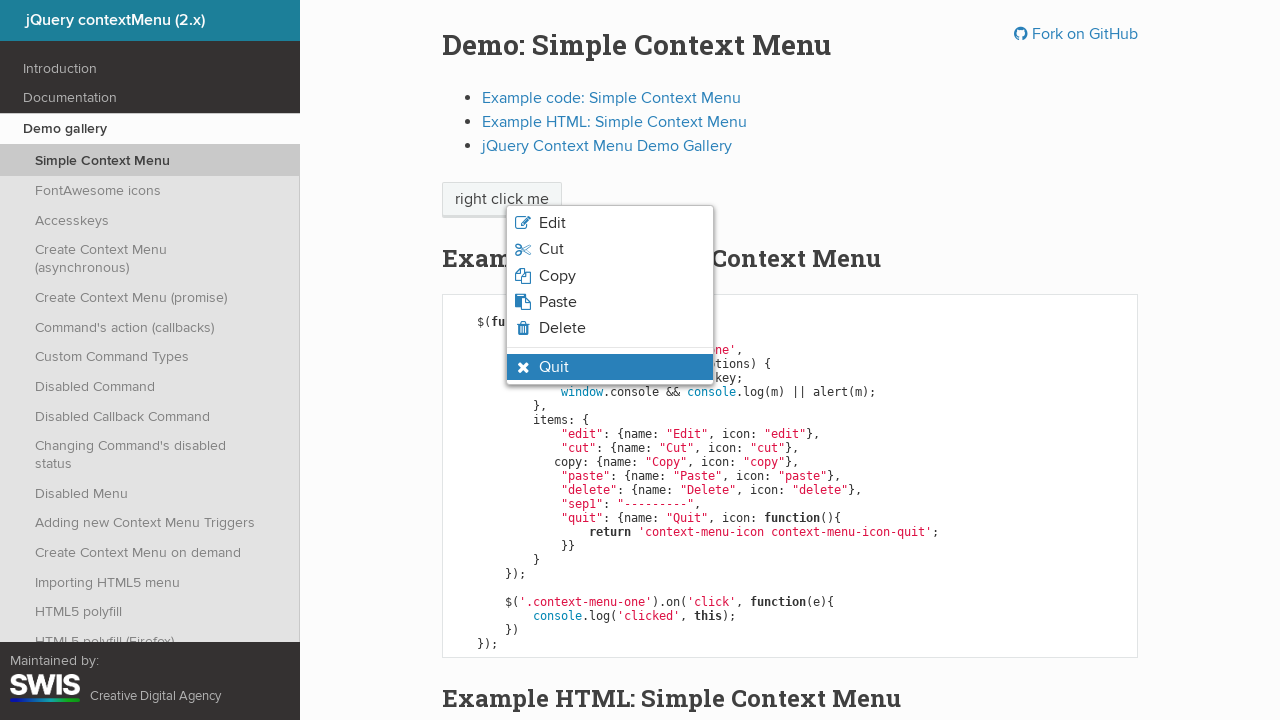

Clicked Quit option in context menu at (610, 367) on xpath=//li[contains(@class,'context-menu-icon-quit')]
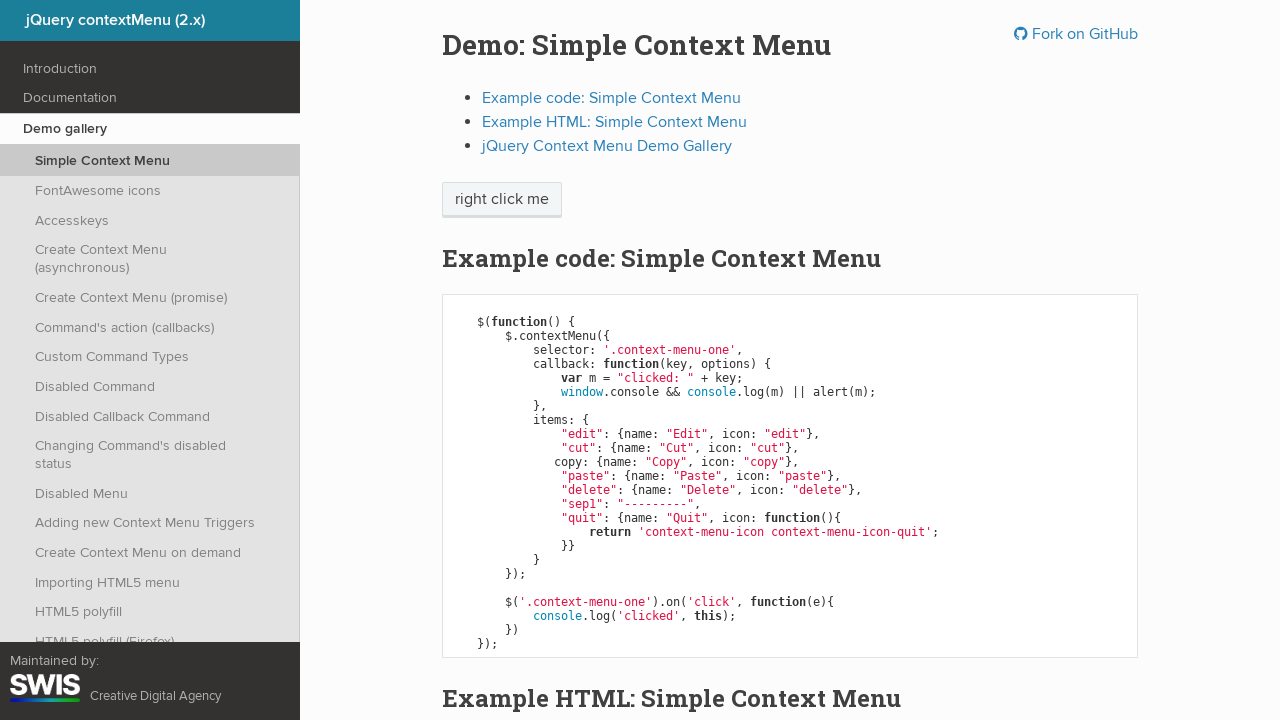

Set up dialog handler to accept alert
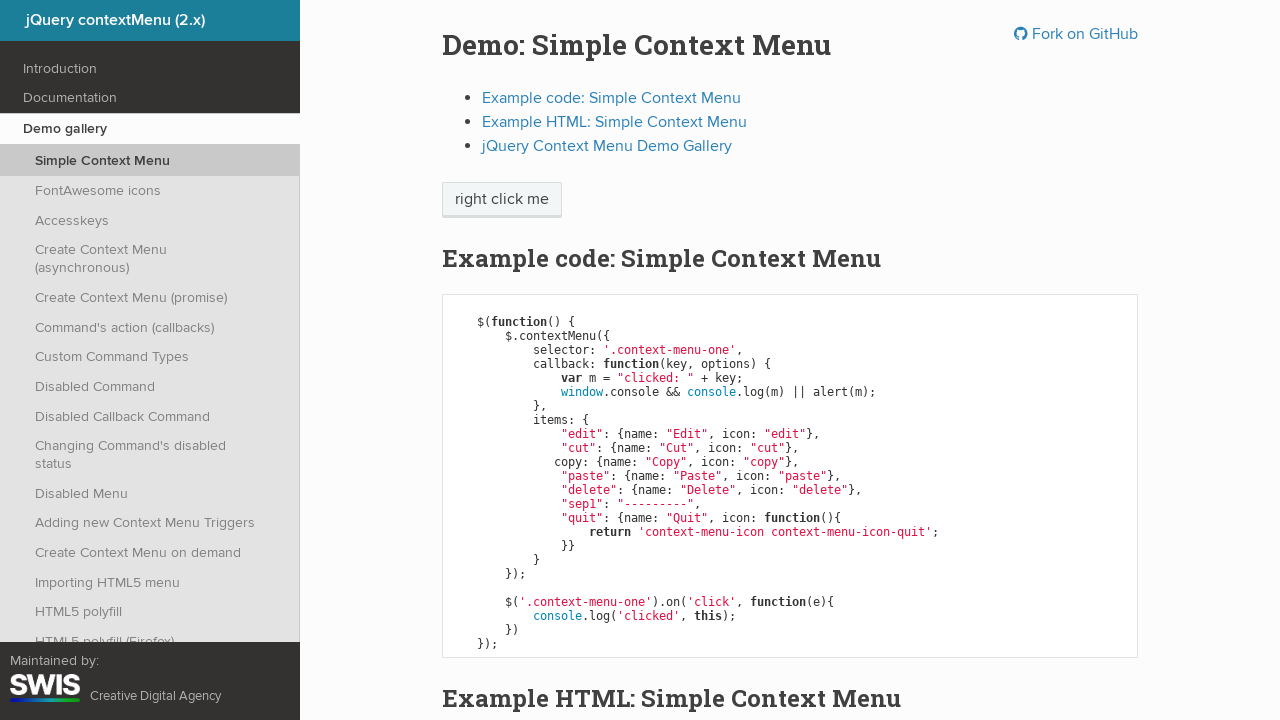

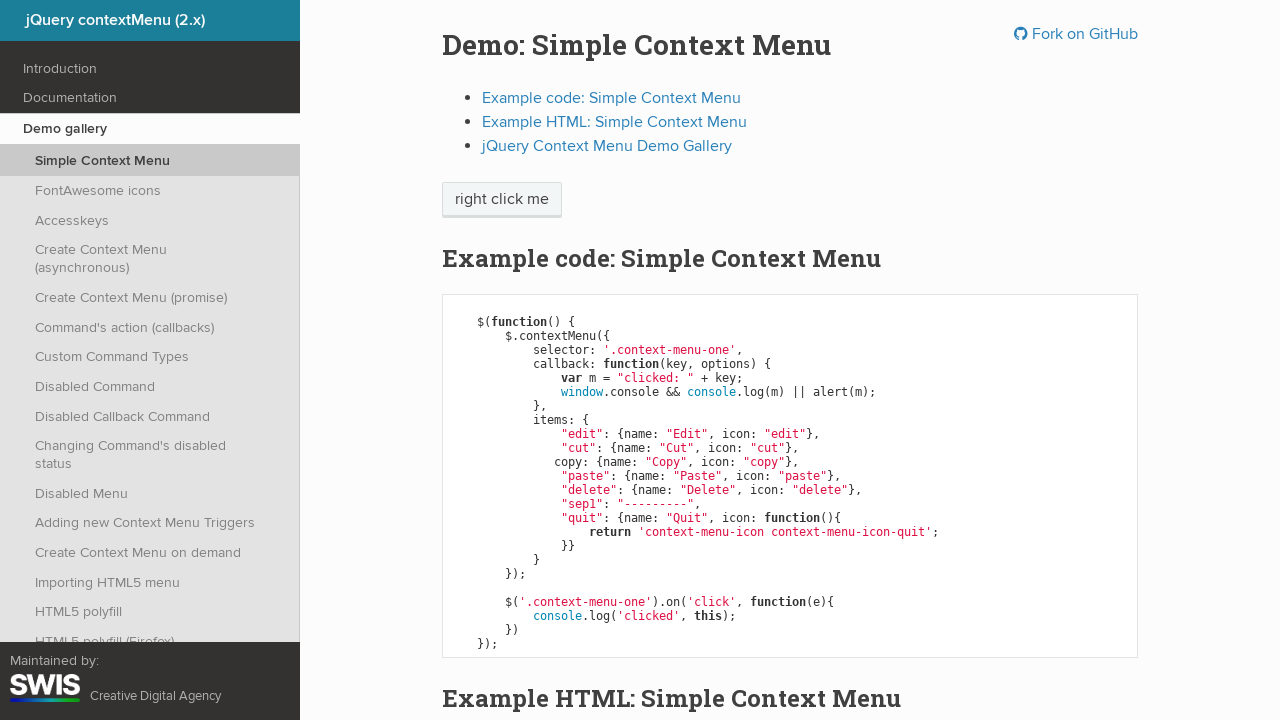